Tests JavaScript alert handling by clicking the JS Alert button and accepting the alert dialog that appears

Starting URL: https://the-internet.herokuapp.com/javascript_alerts

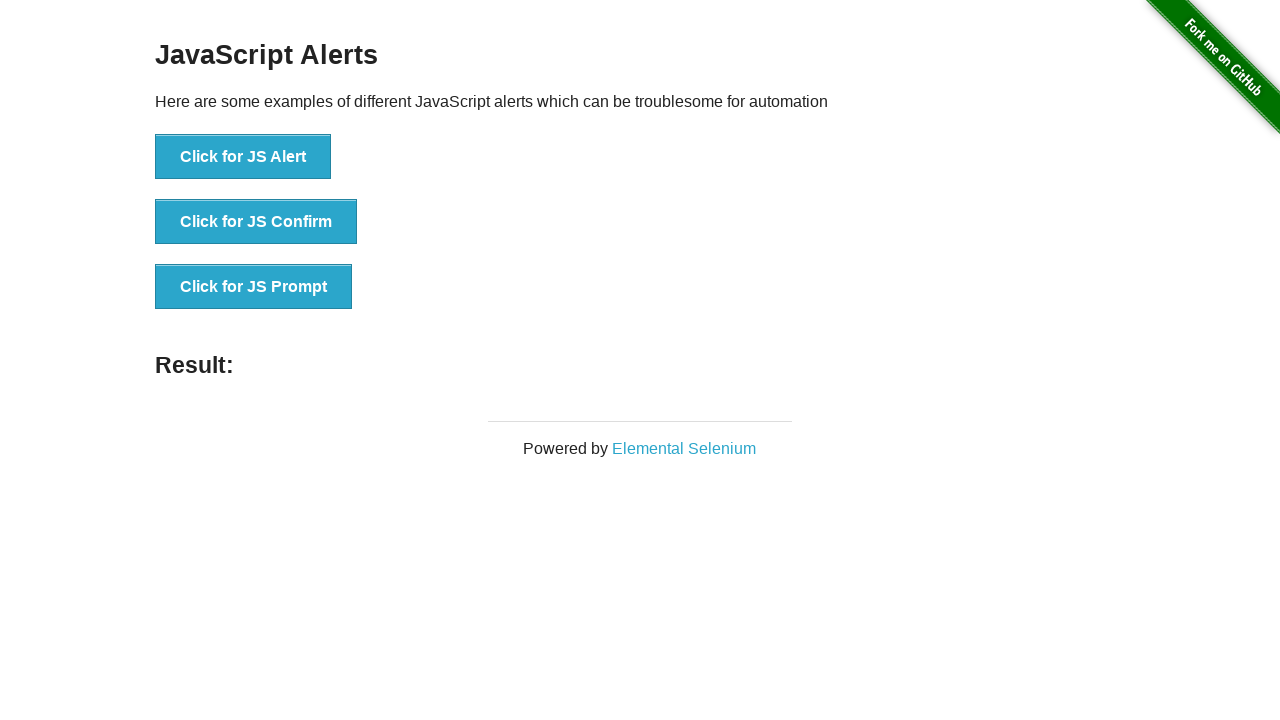

Clicked the 'Click for JS Alert' button at (243, 157) on xpath=//*[text()='Click for JS Alert']
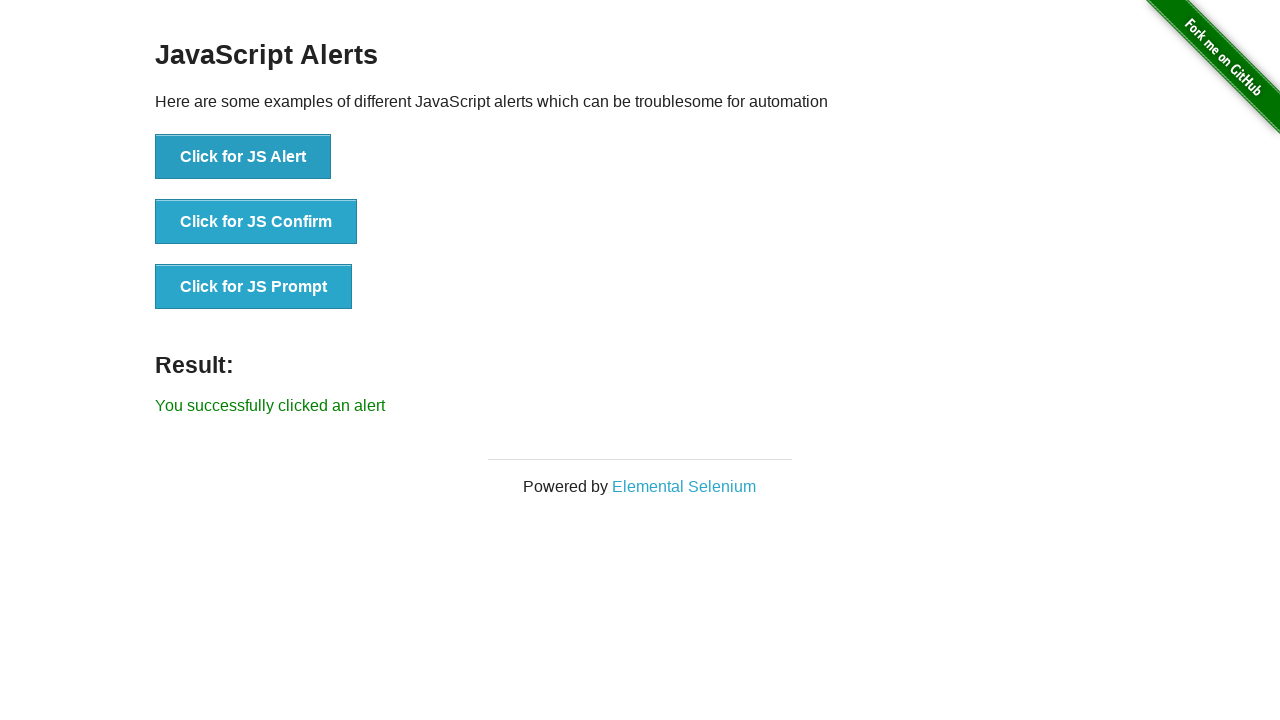

Set up dialog handler to accept alerts
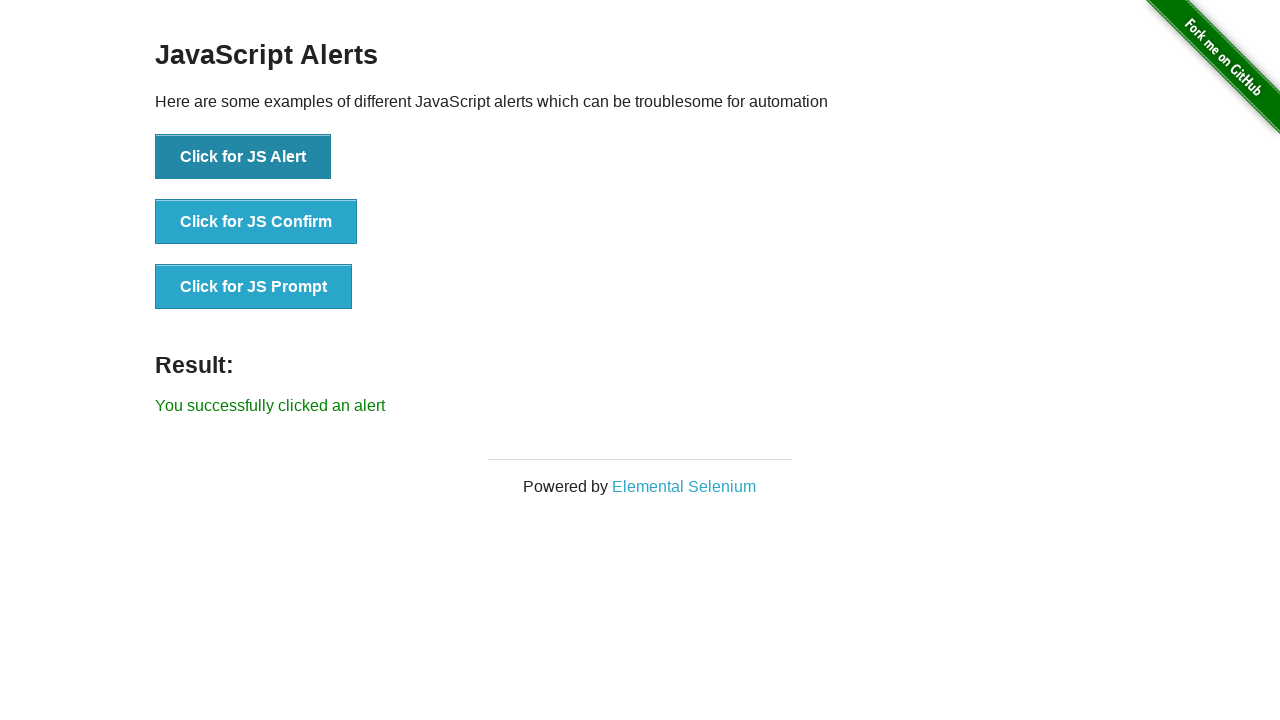

Initialized alertHandled flag to false
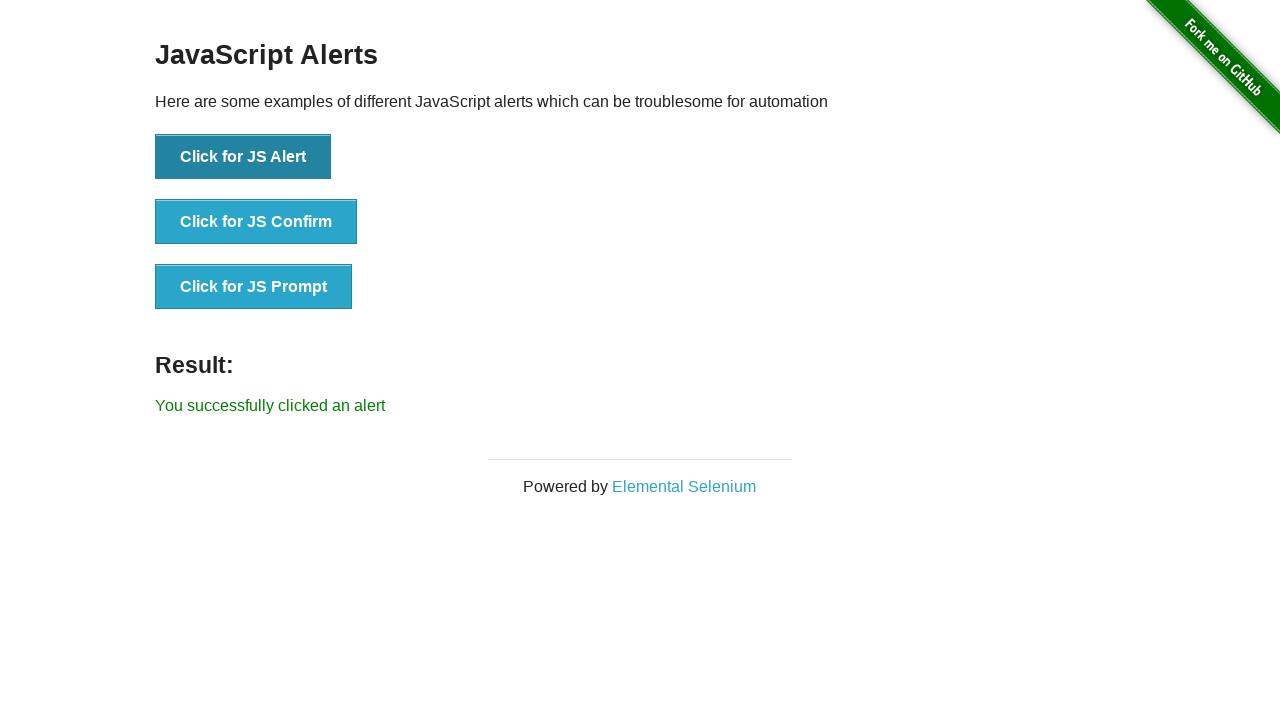

Clicked the JS Alert button again at (243, 157) on button:has-text('Click for JS Alert')
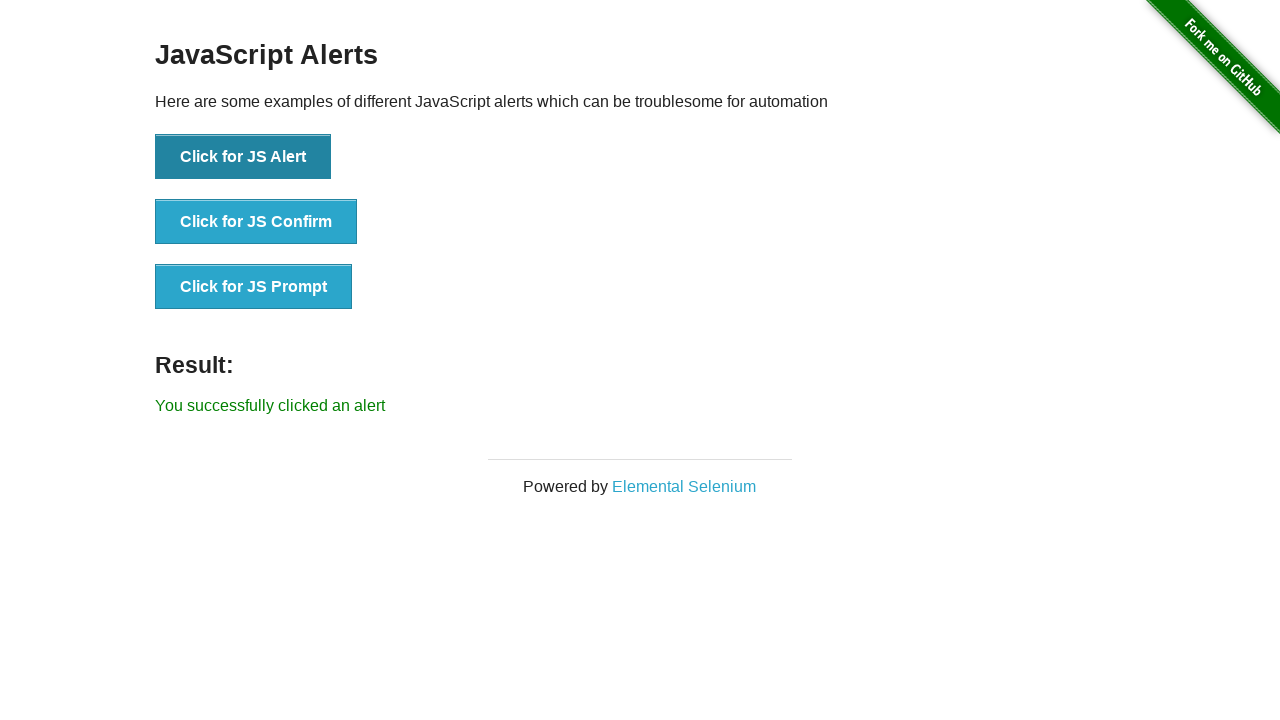

Waited 500ms for alert to be processed
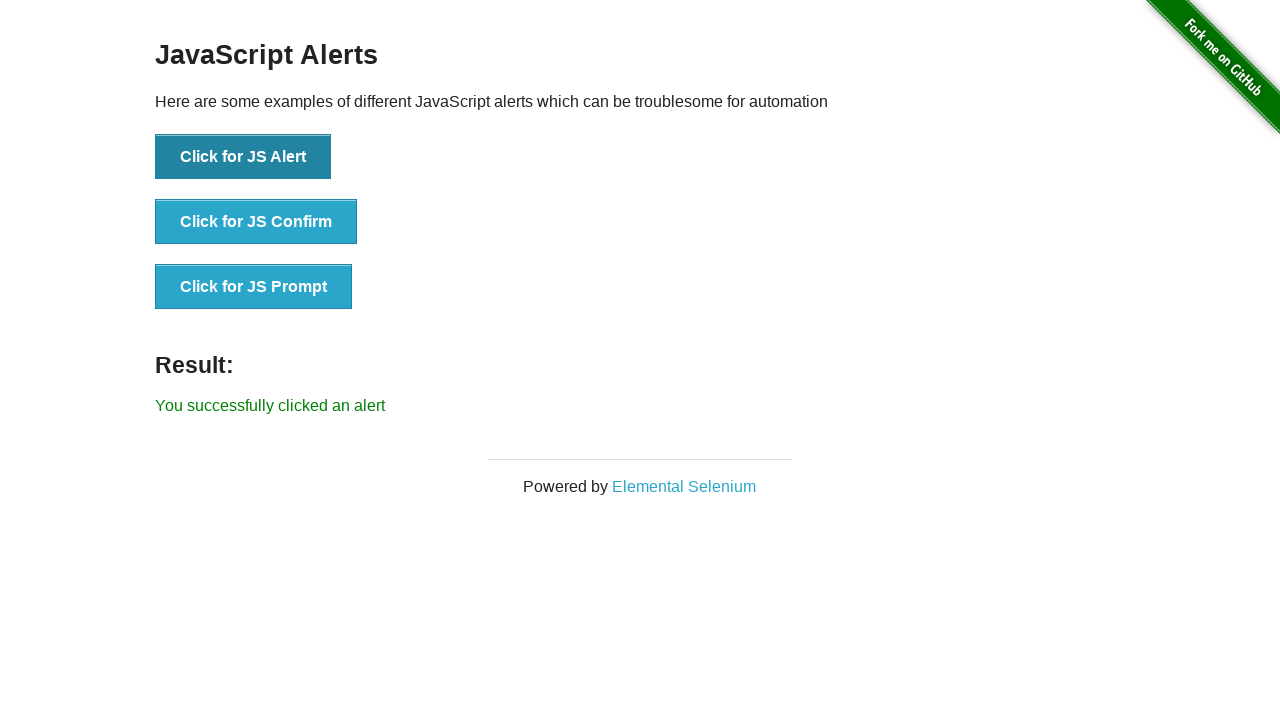

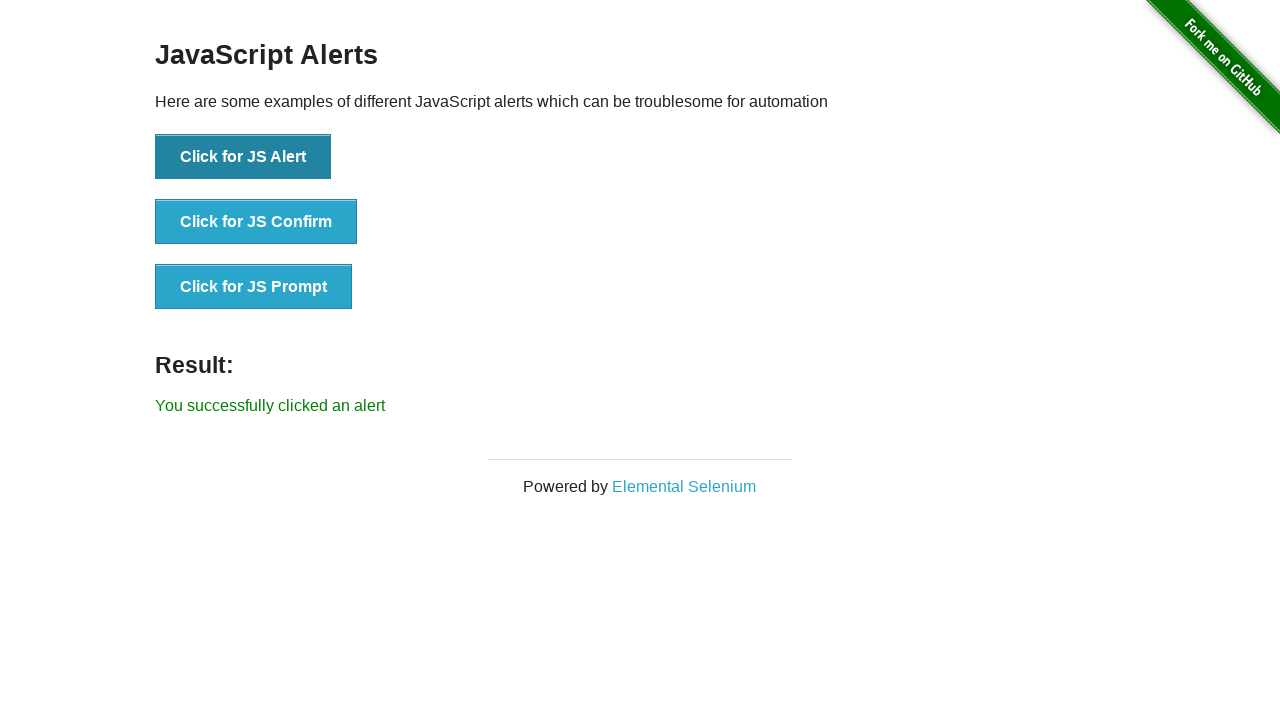